Tests dynamic content loading by clicking the Start button and waiting for the "Hello World!" text to appear on the page

Starting URL: https://the-internet.herokuapp.com/dynamic_loading/1

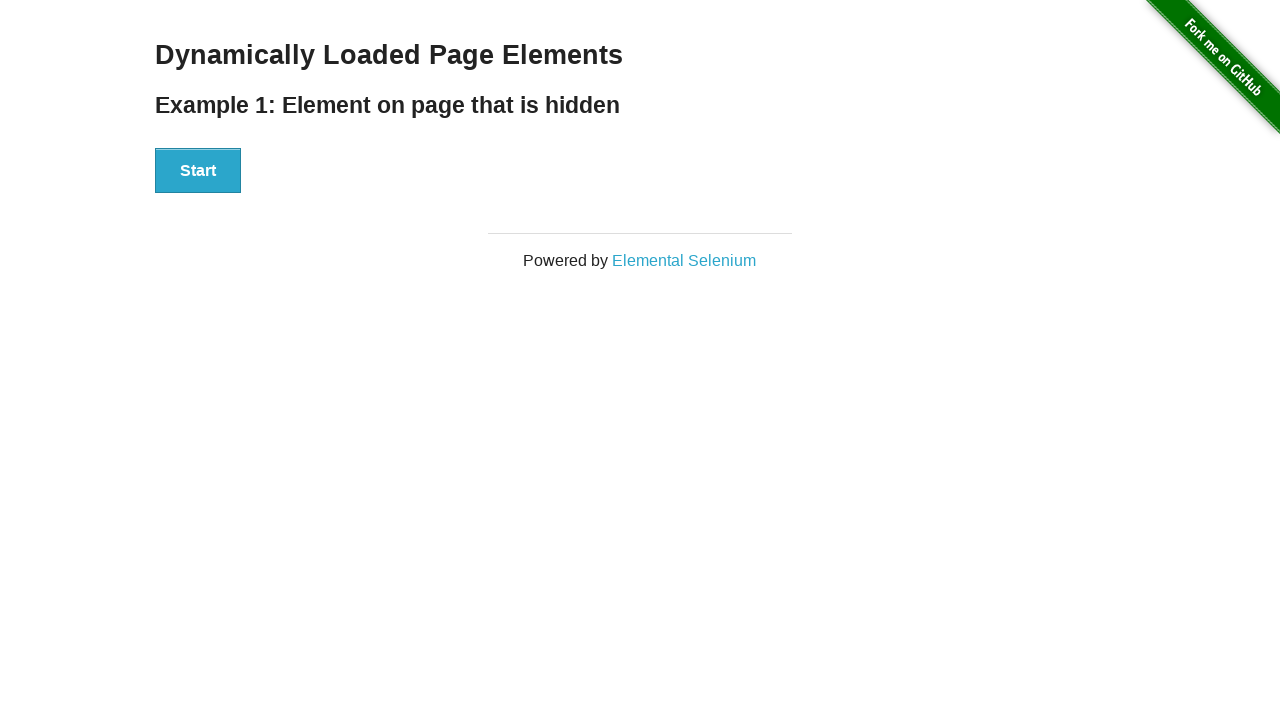

Clicked the Start button to trigger dynamic content loading at (198, 171) on xpath=//button[contains(text(),'Start')]
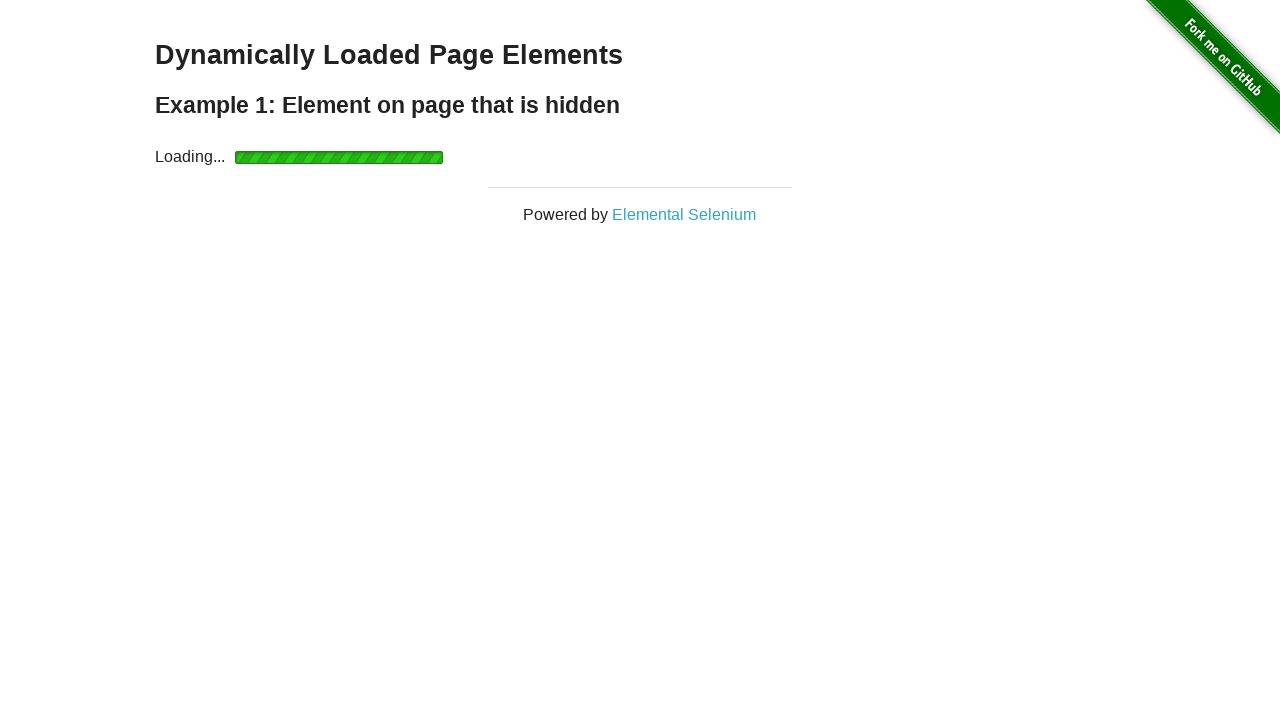

Waited for 'Hello World!' text to appear - dynamic content loaded successfully
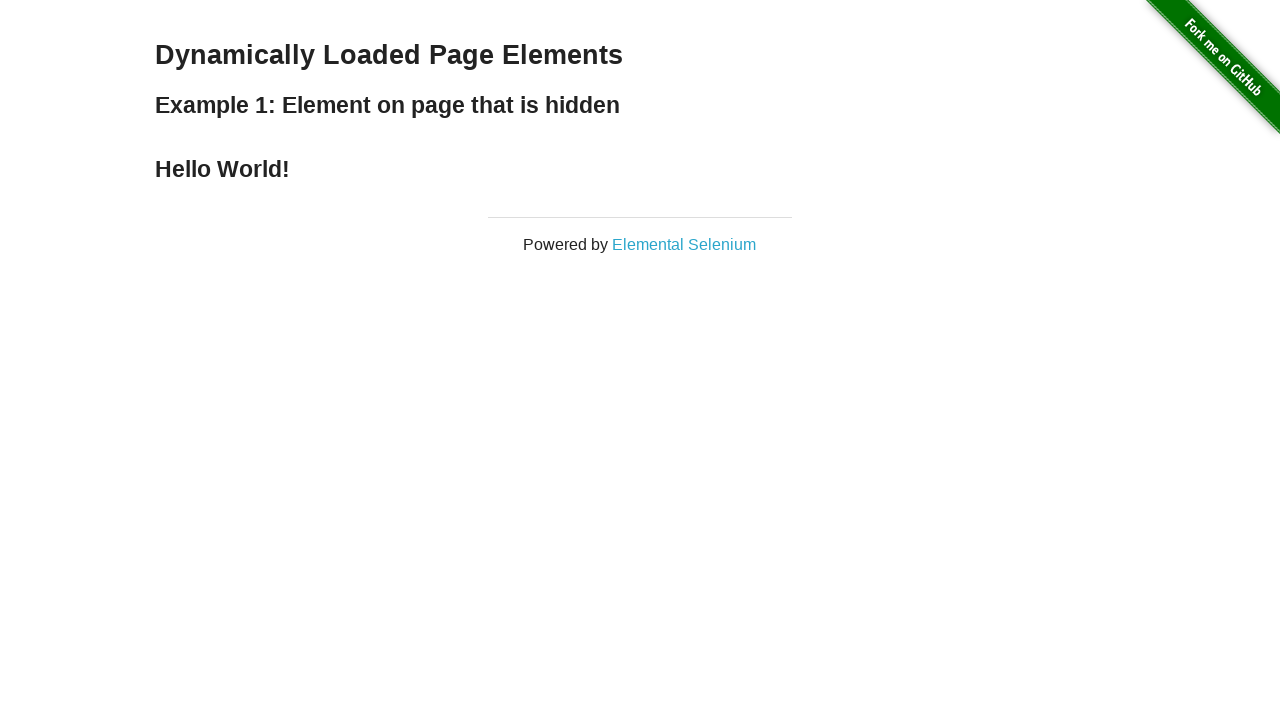

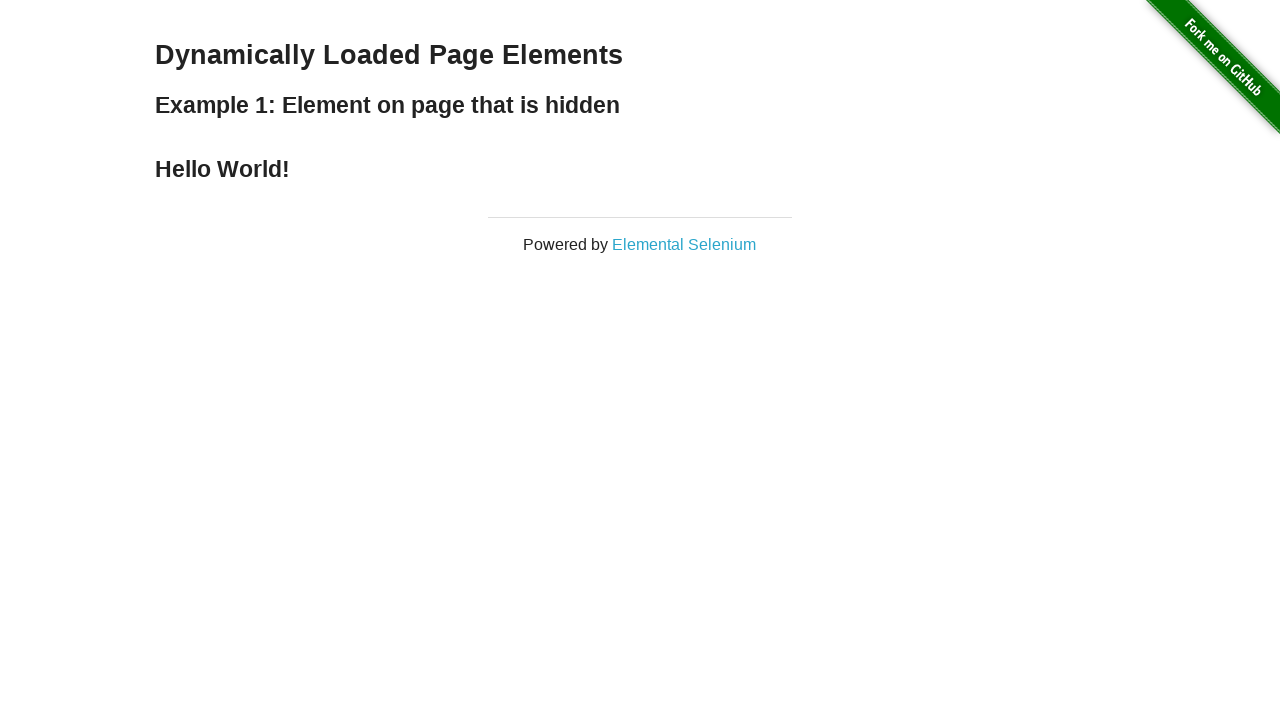